Tests implicit wait functionality by clicking a verify button and checking that a success message appears containing the word "successful".

Starting URL: http://suninjuly.github.io/wait1.html

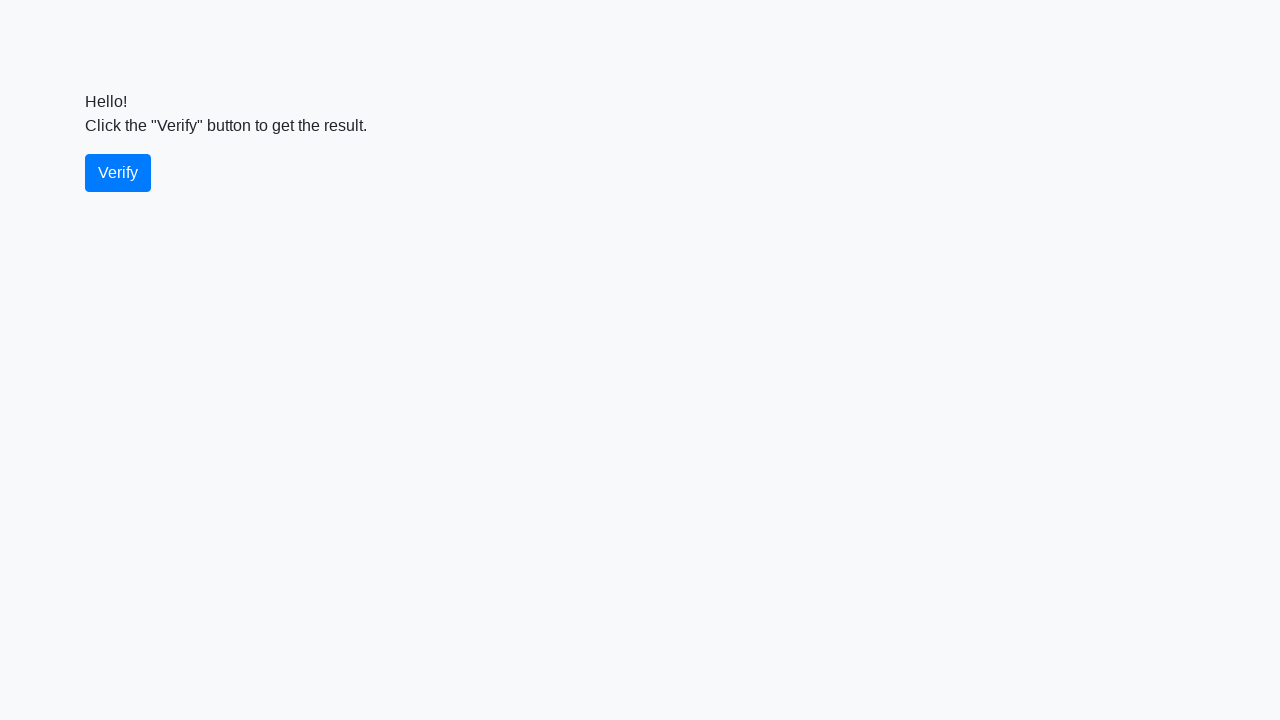

Clicked the verify button at (118, 173) on #verify
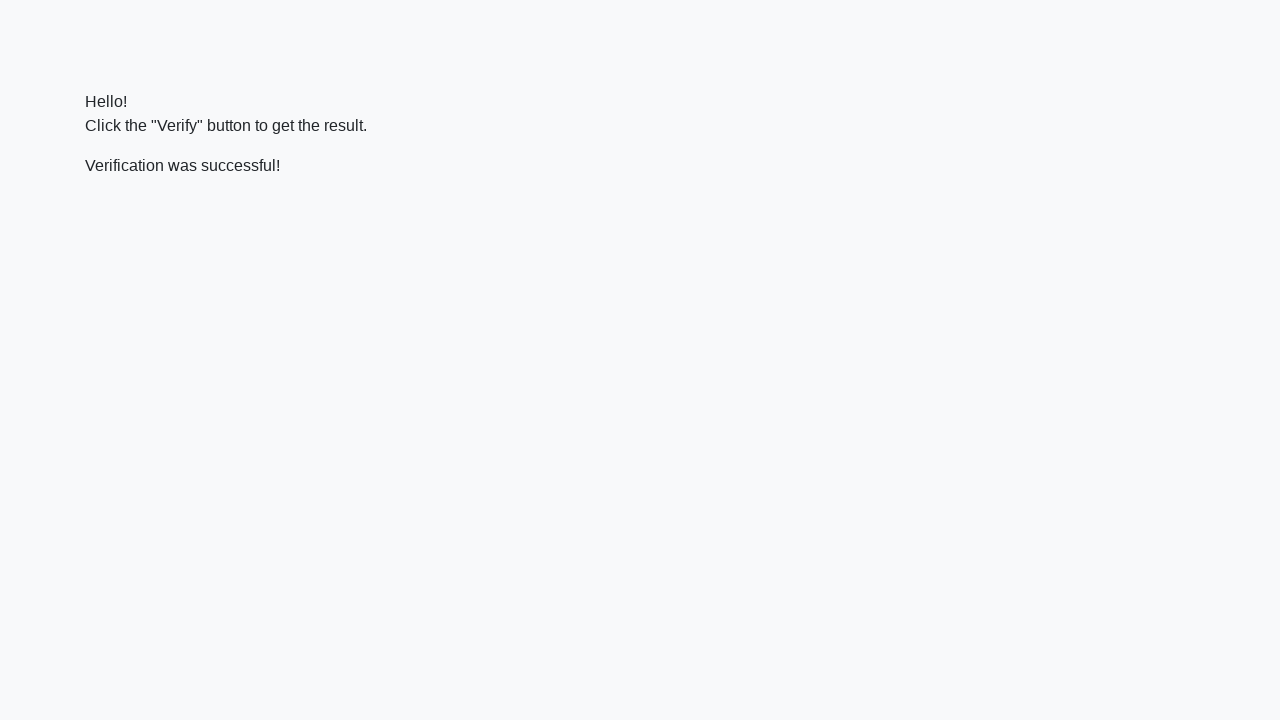

Success message became visible after clicking verify
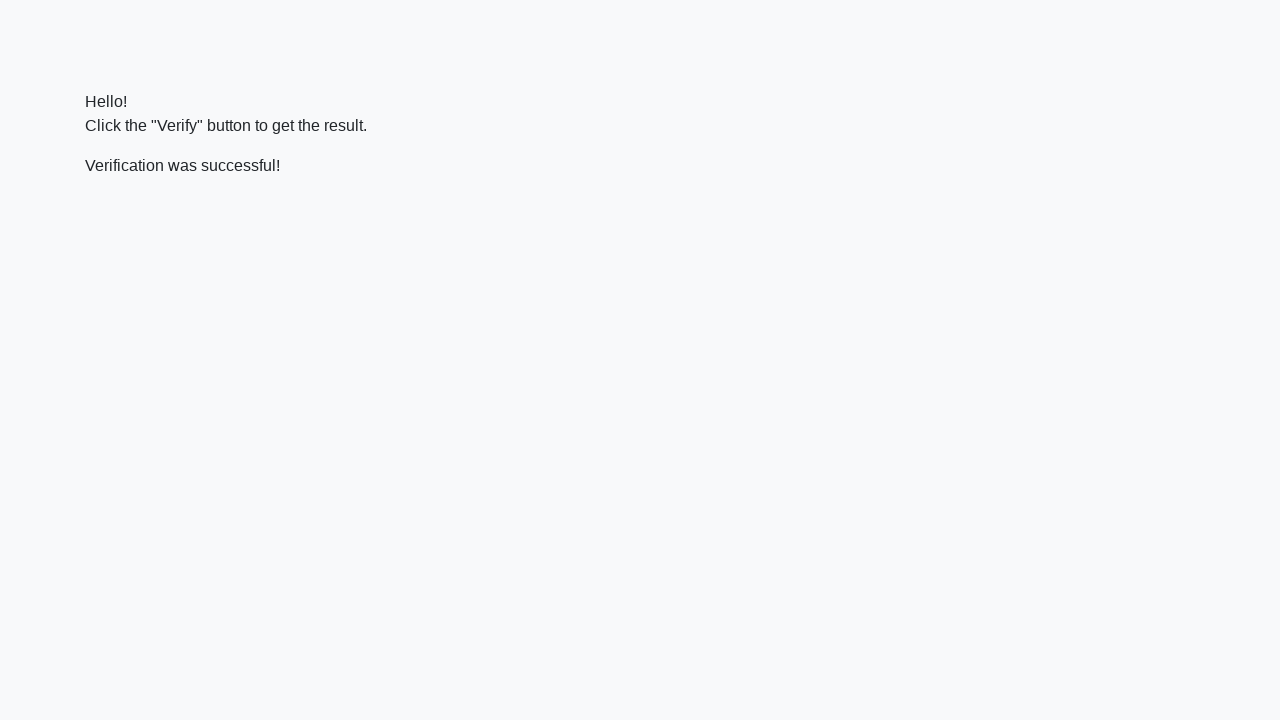

Verified that success message contains the word 'successful'
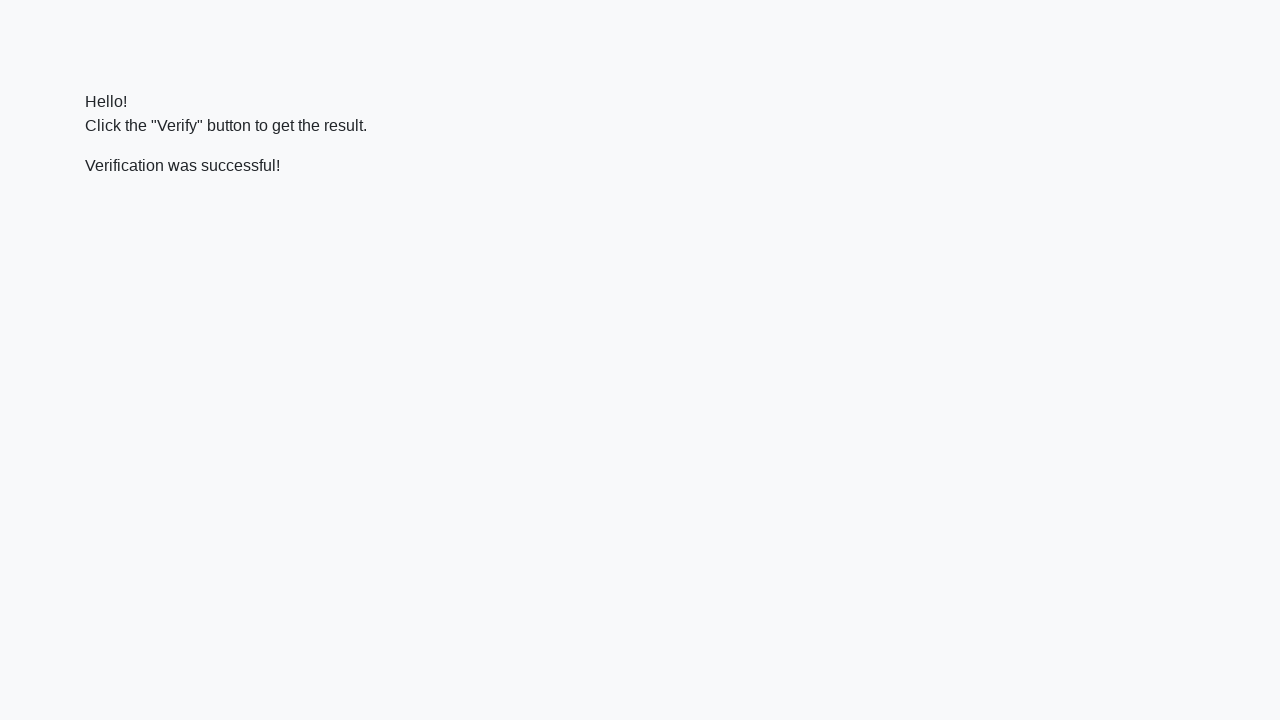

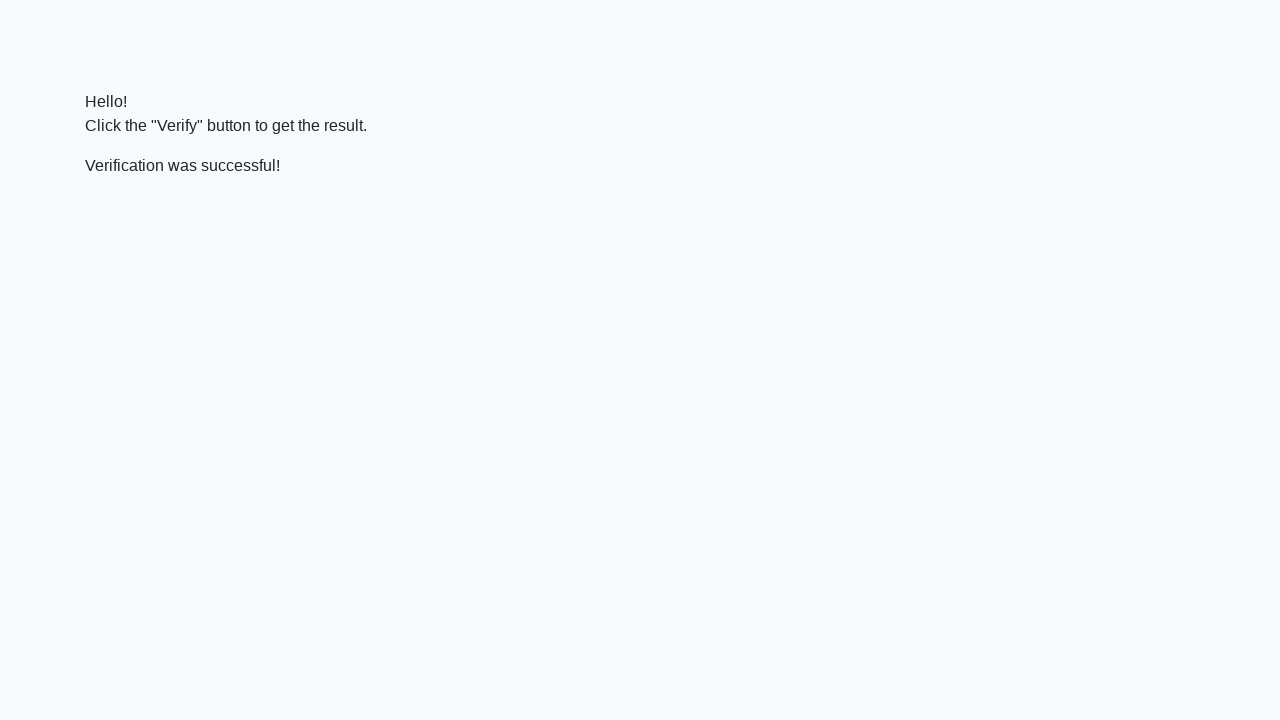